Tests drag and drop functionality by dragging an element and dropping it onto a target area

Starting URL: https://jqueryui.com/droppable/

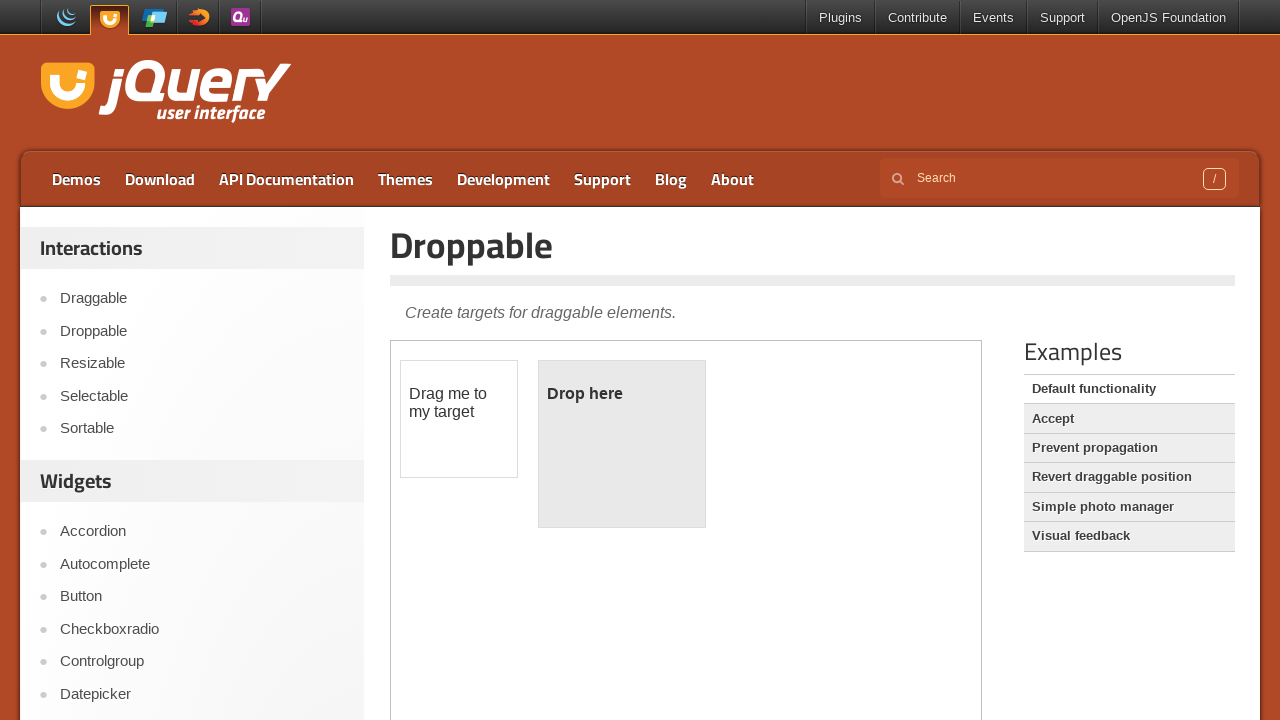

Located demo iframe containing drag and drop elements
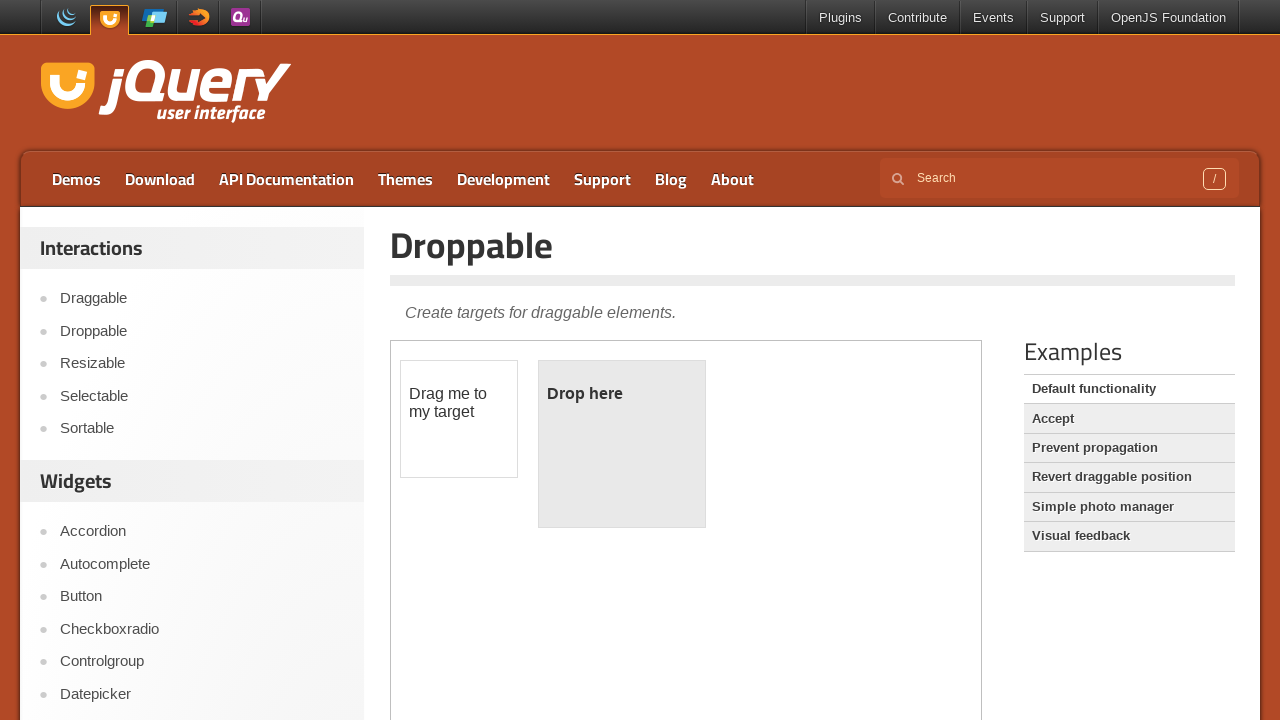

Dragged draggable element and dropped it onto droppable target area at (622, 444)
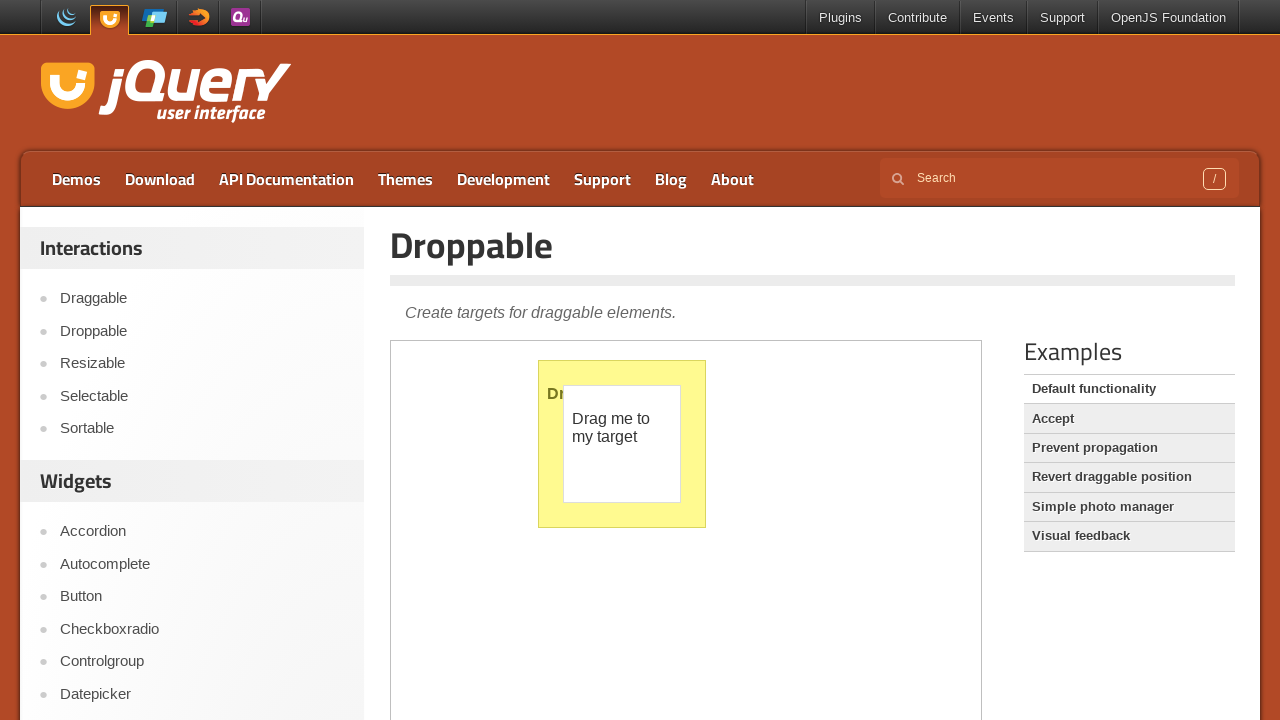

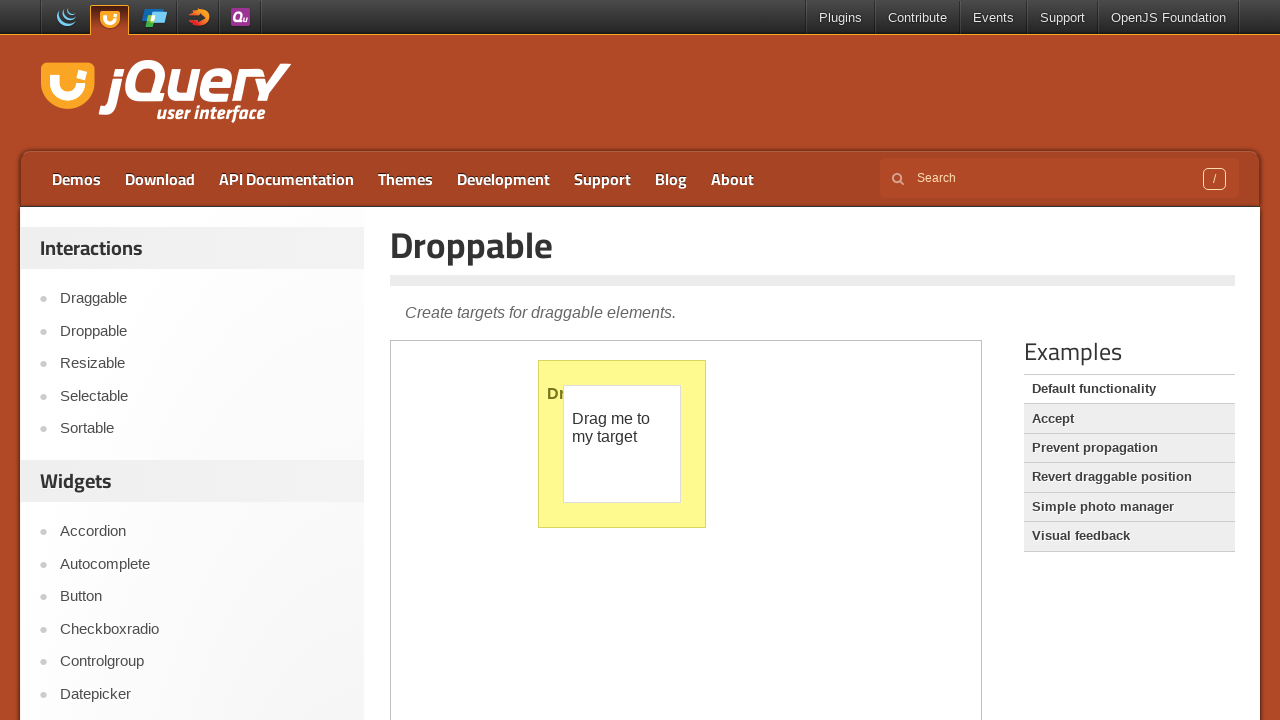